Navigates to W3Schools HTML tables page and verifies that a web table is present with rows and columns

Starting URL: https://www.w3schools.com/html/html_tables.asp

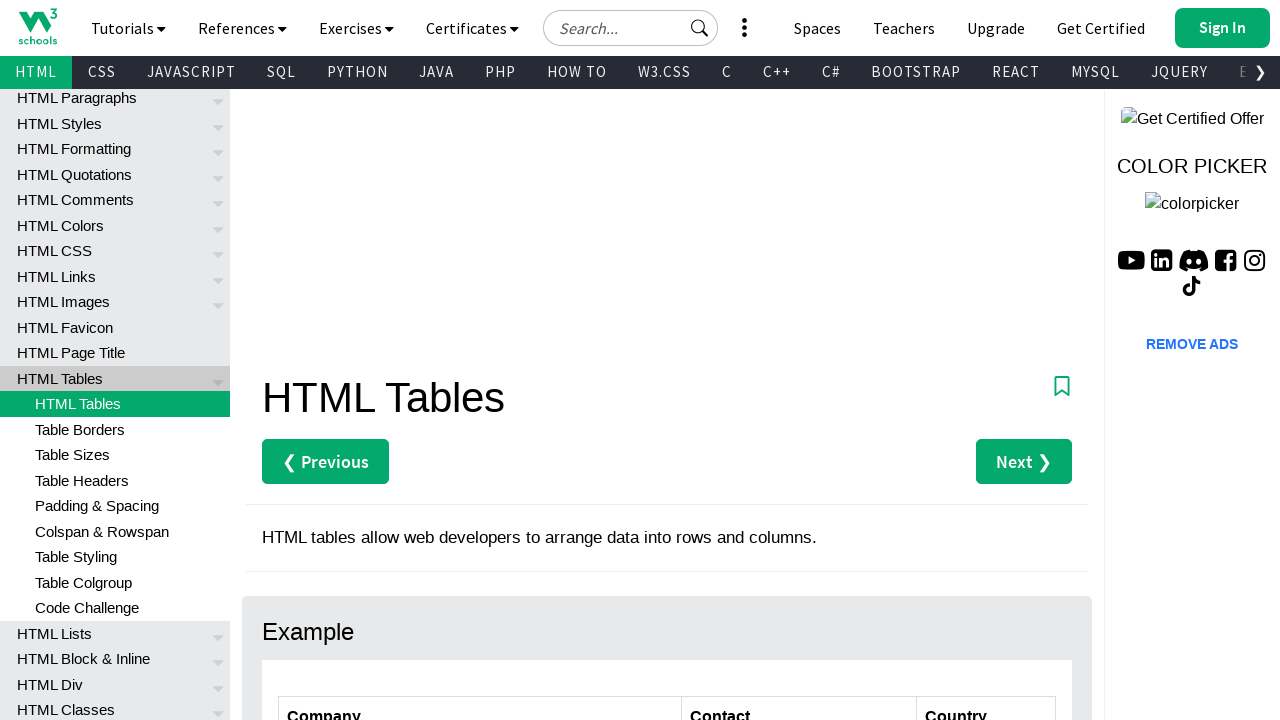

Navigated to W3Schools HTML tables page
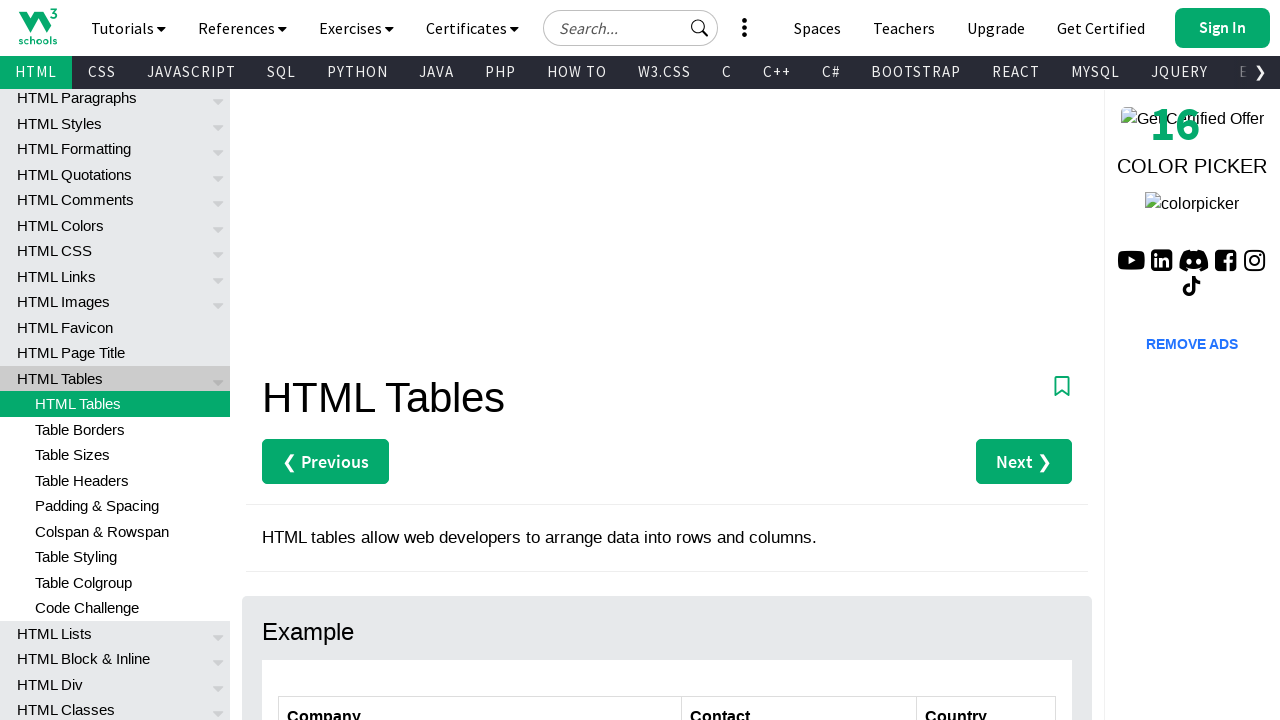

Web table with class 'ws-table-all' loaded and visible
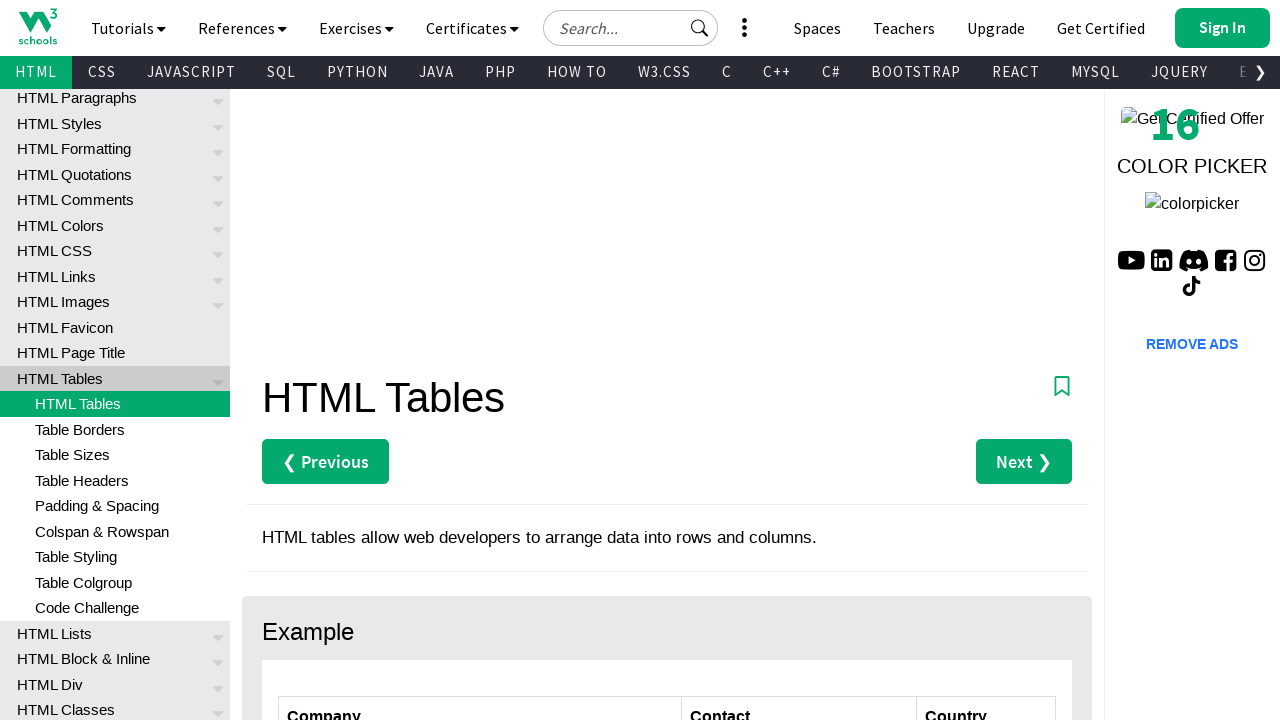

Located all table rows in tbody
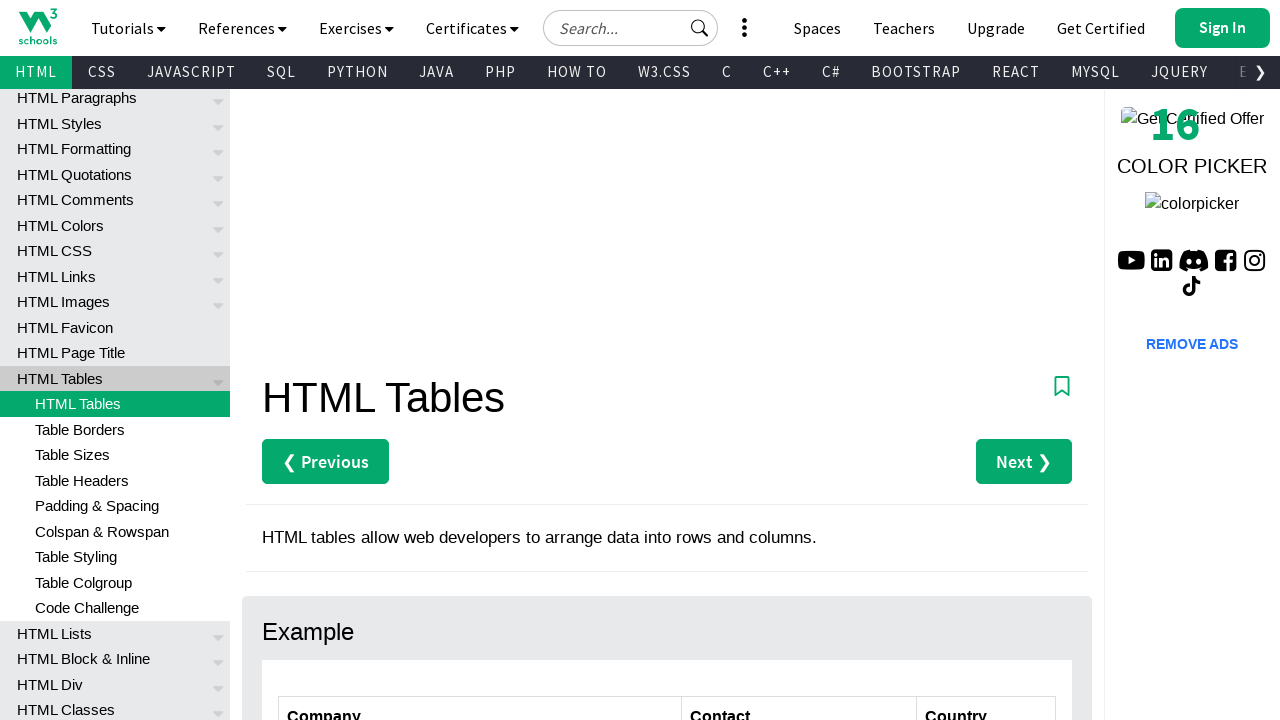

First table row is visible and ready
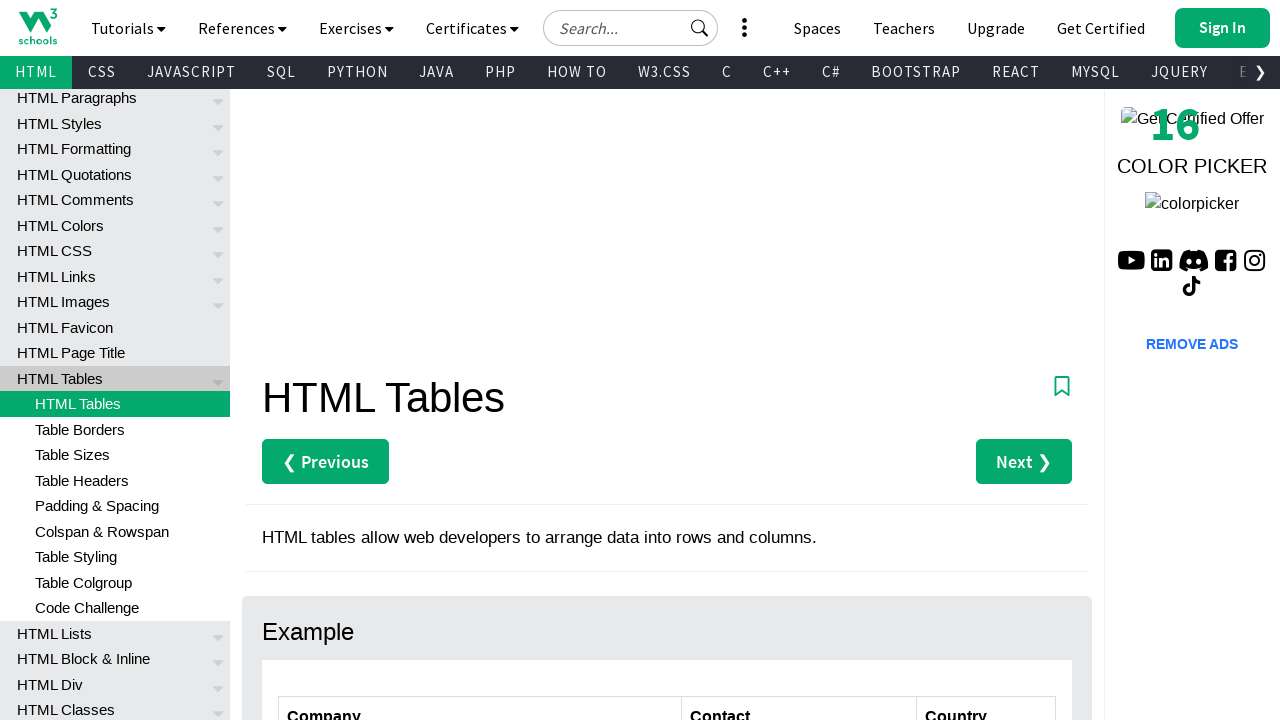

Located all data cells in second table row
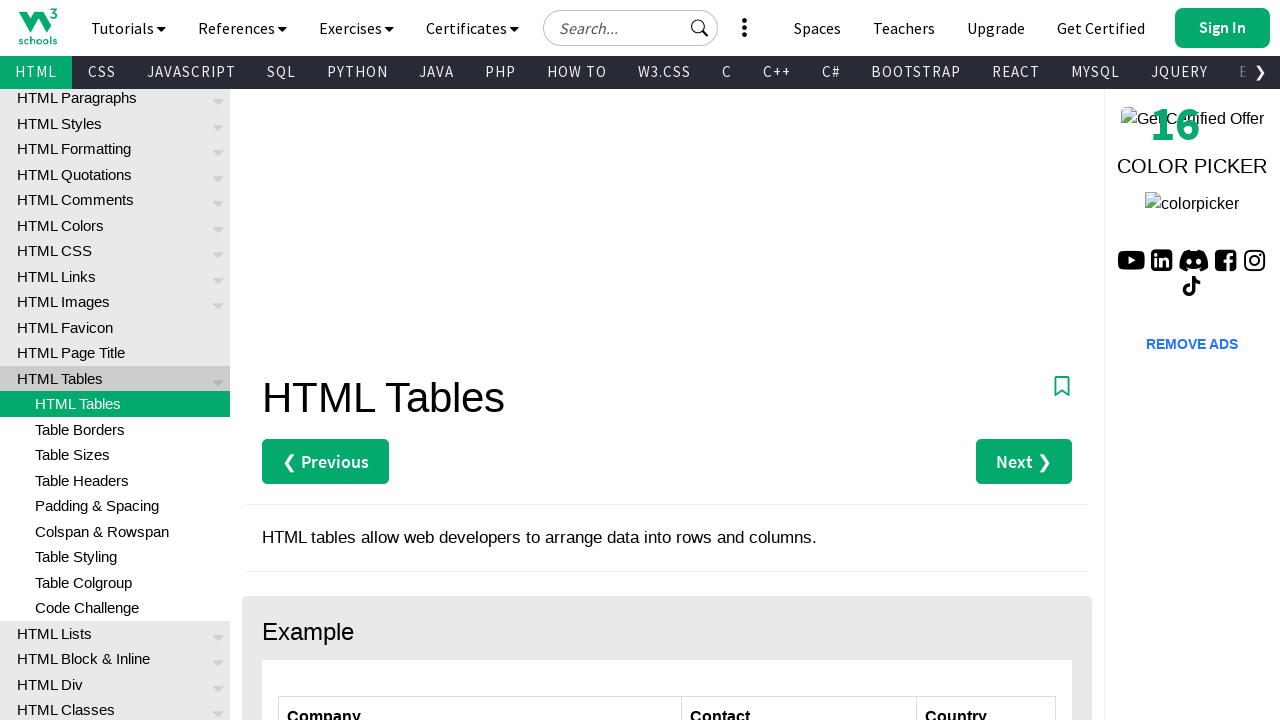

First data cell in second row is visible and ready
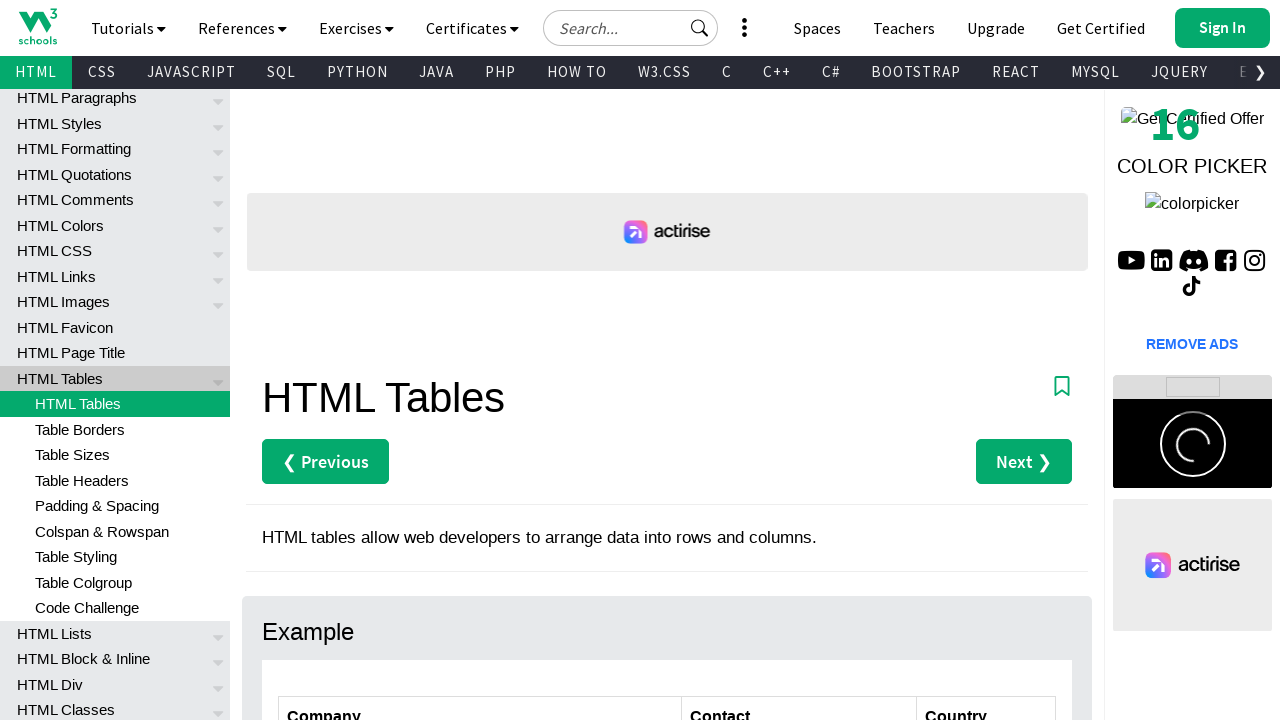

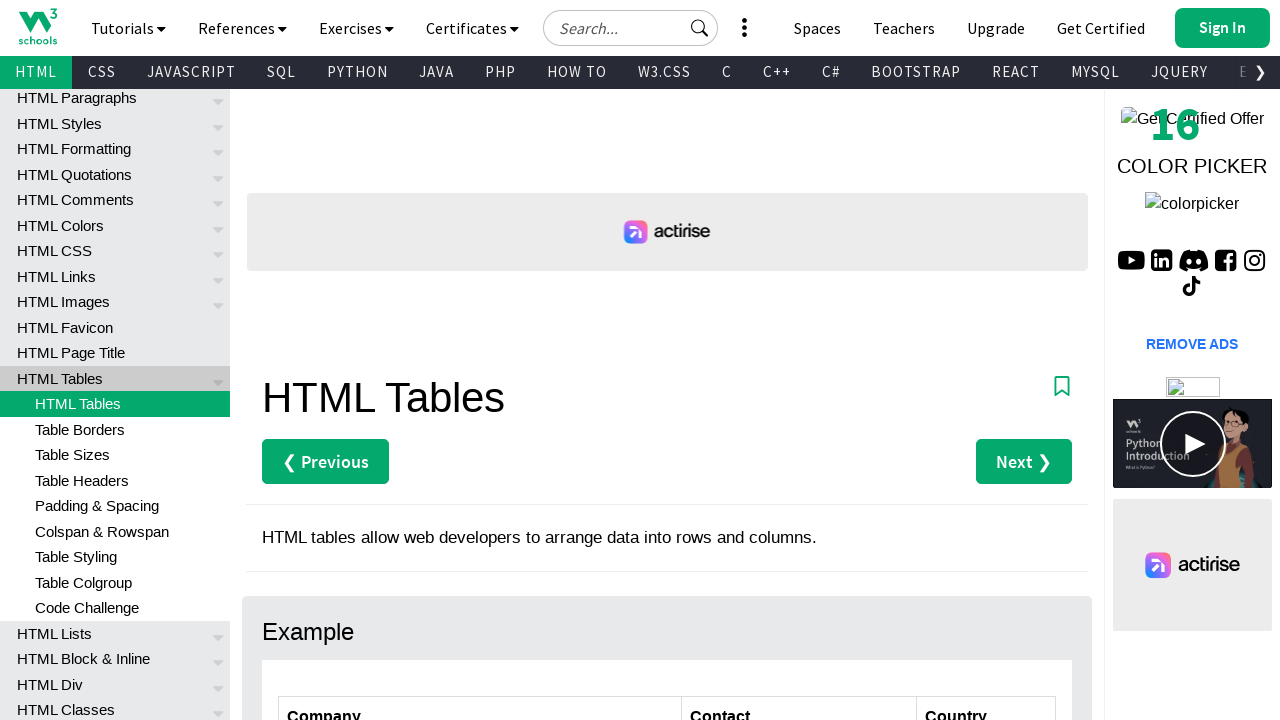